Tests table sorting by clicking the Due column header and verifying the values are sorted in ascending order

Starting URL: http://the-internet.herokuapp.com/tables

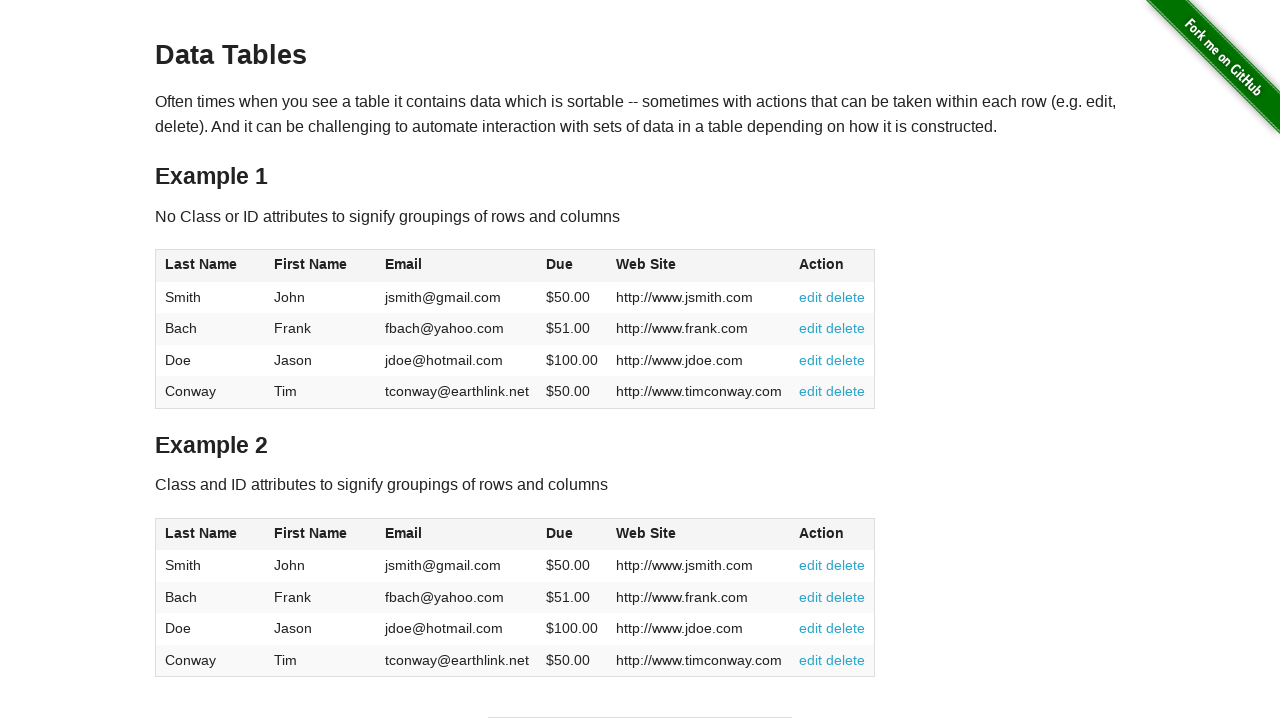

Clicked the Due column header to sort ascending at (572, 266) on #table1 thead tr th:nth-of-type(4)
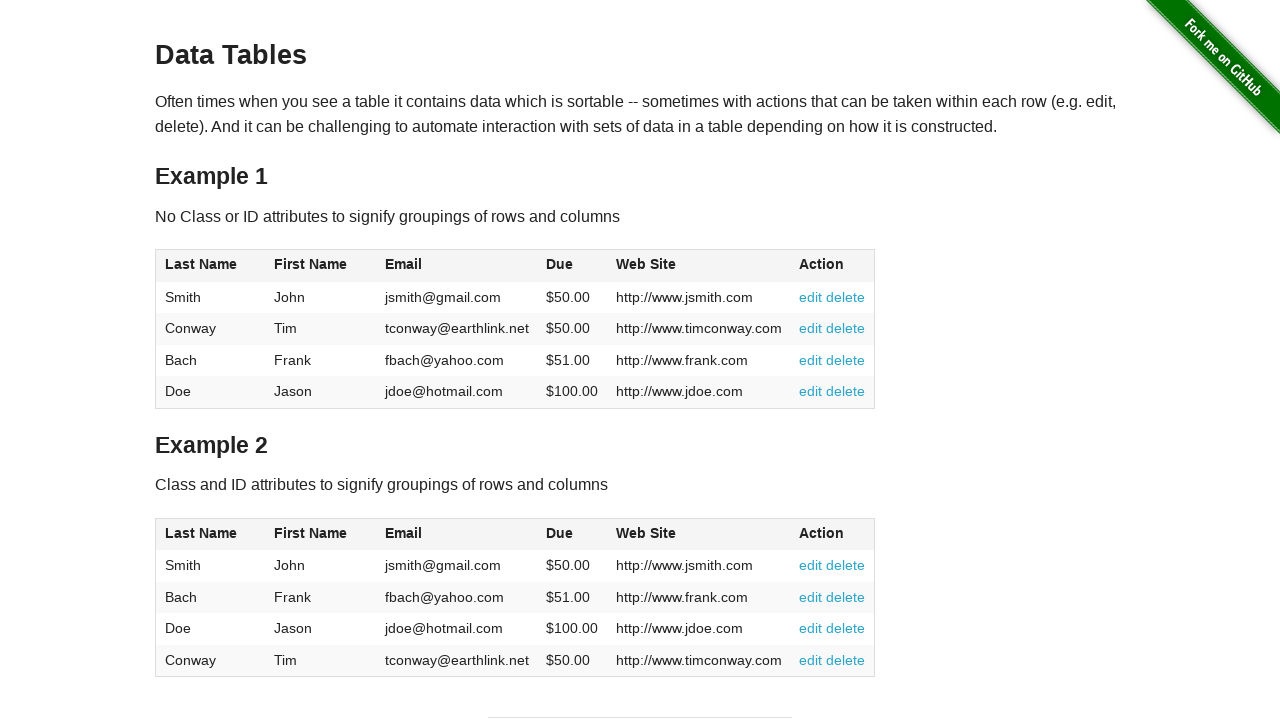

Table loaded and Due column values are now visible
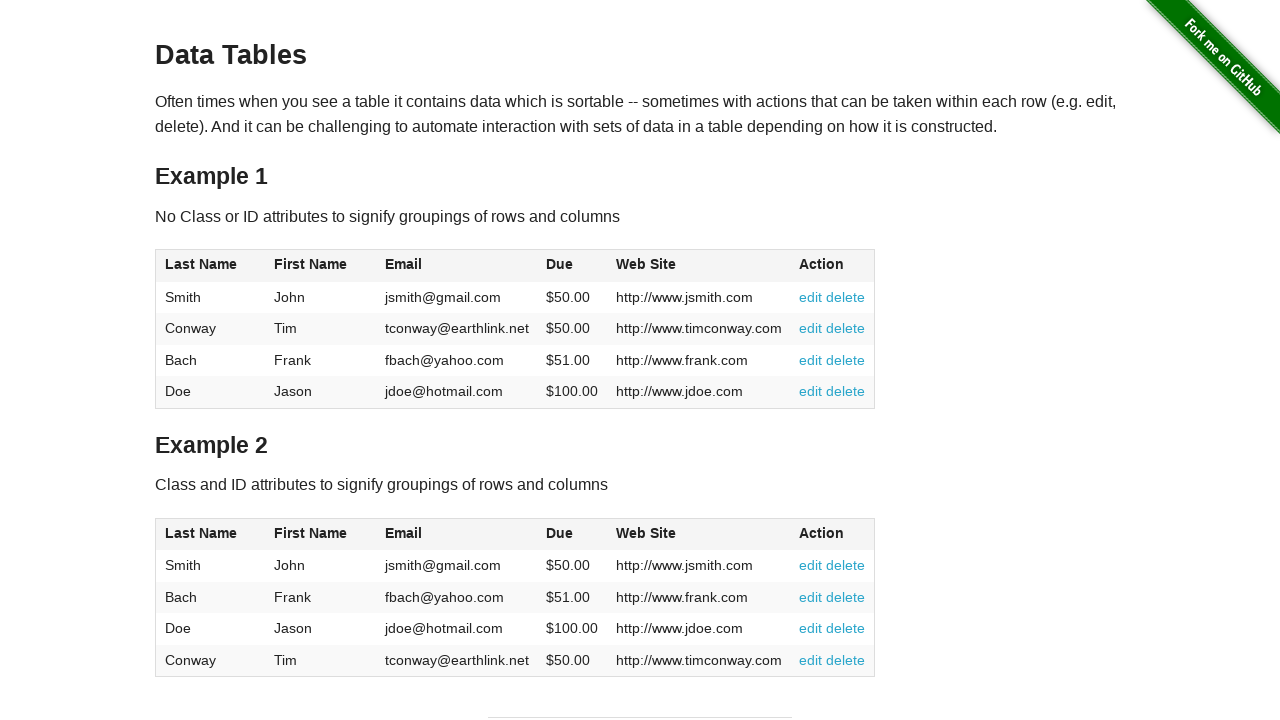

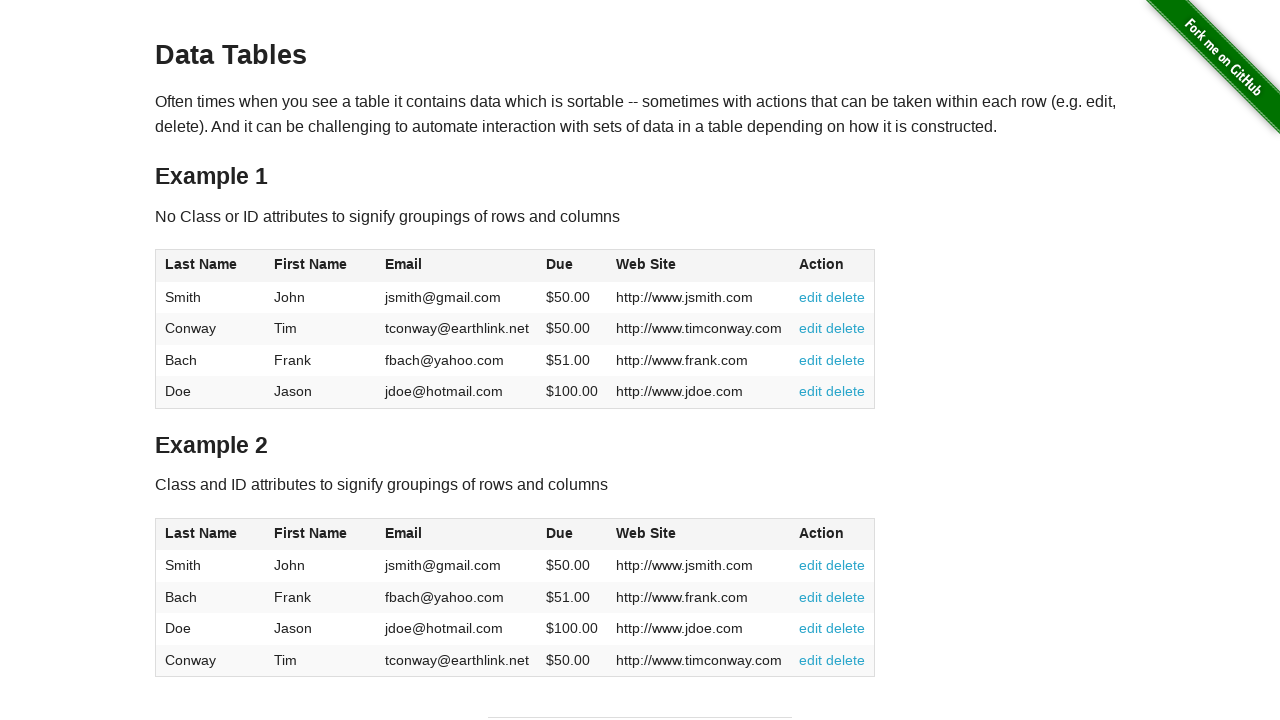